Waits for a price to reach $100, then solves a mathematical challenge by calculating a formula and submitting the answer

Starting URL: http://suninjuly.github.io/explicit_wait2.html

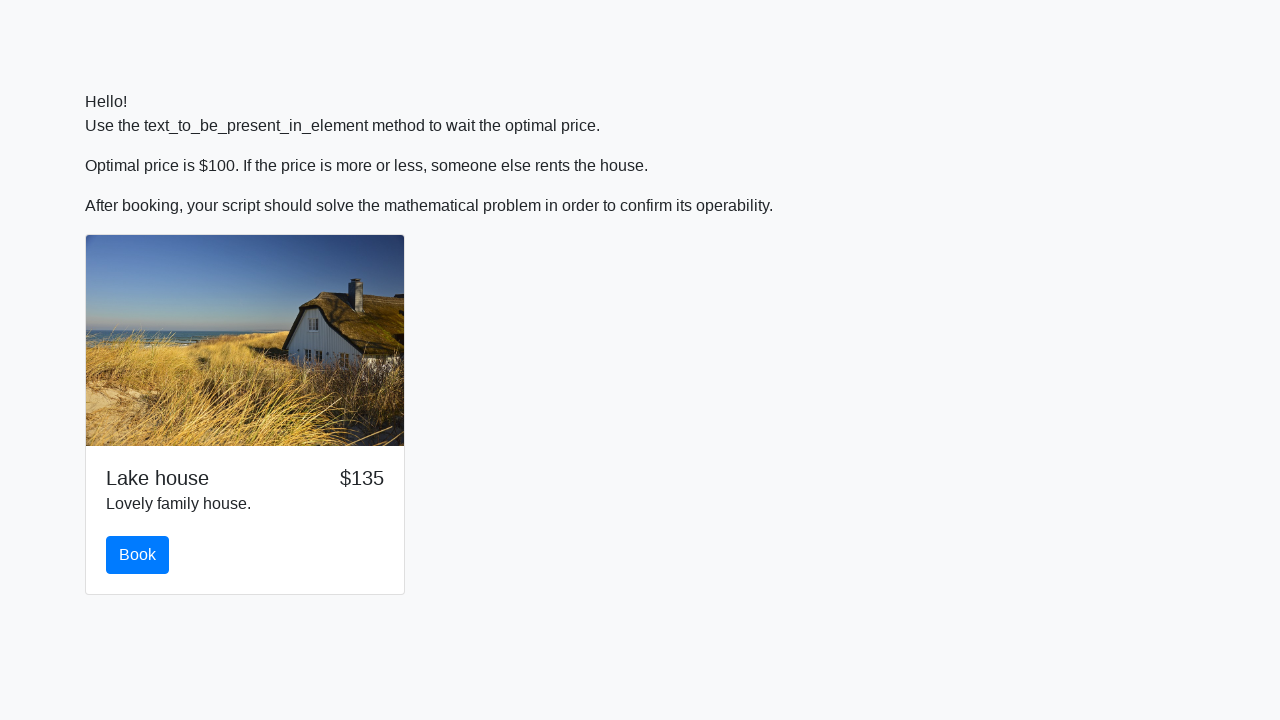

Waited for price to reach $100
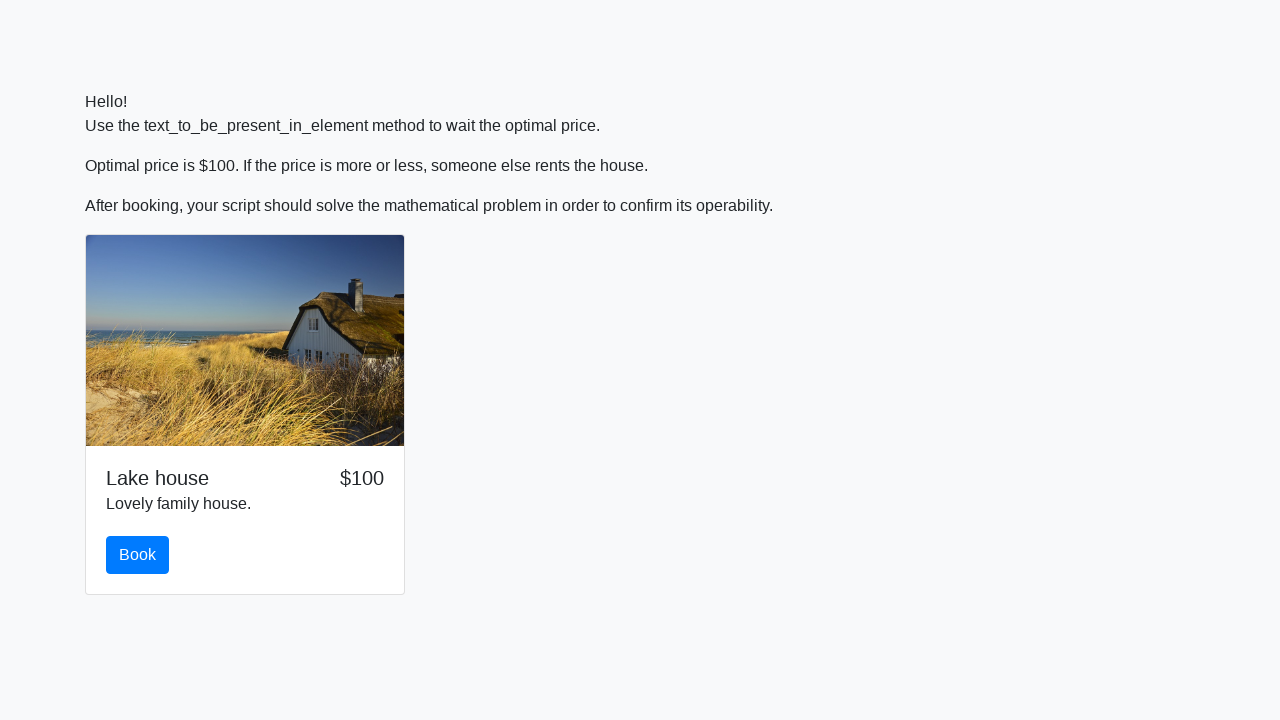

Clicked the book button at (138, 555) on button
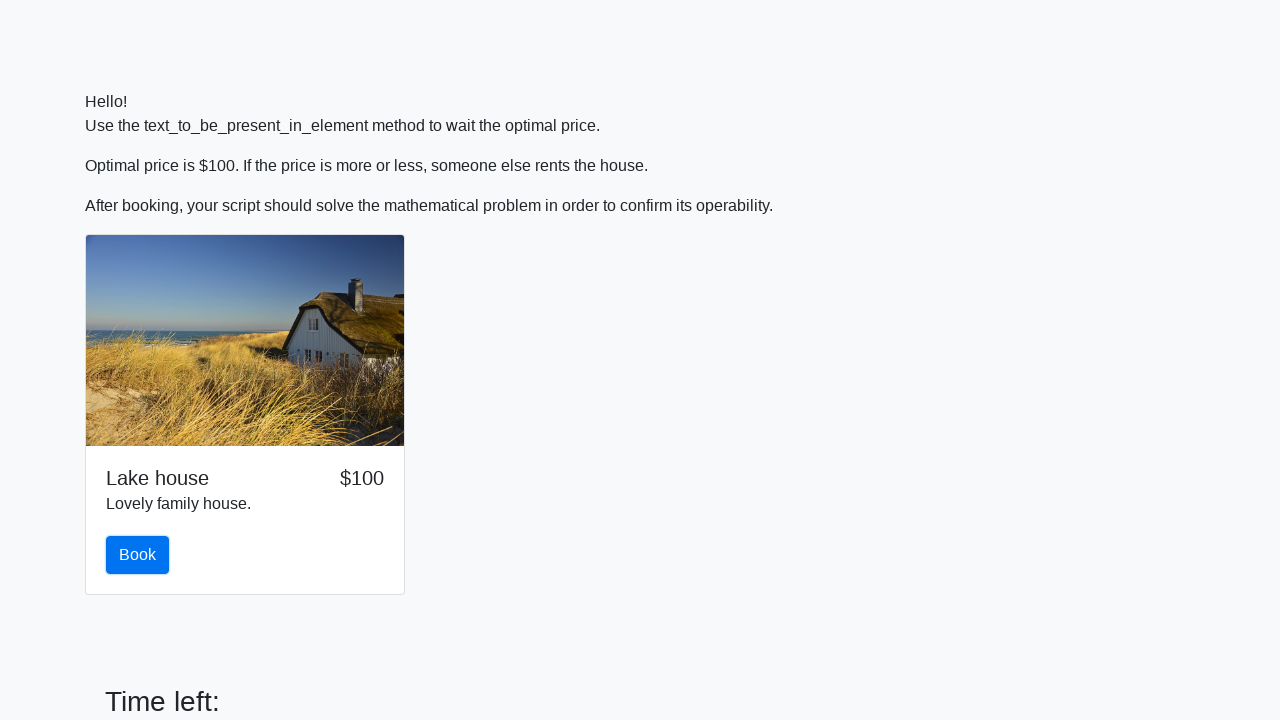

Scrolled to solve button
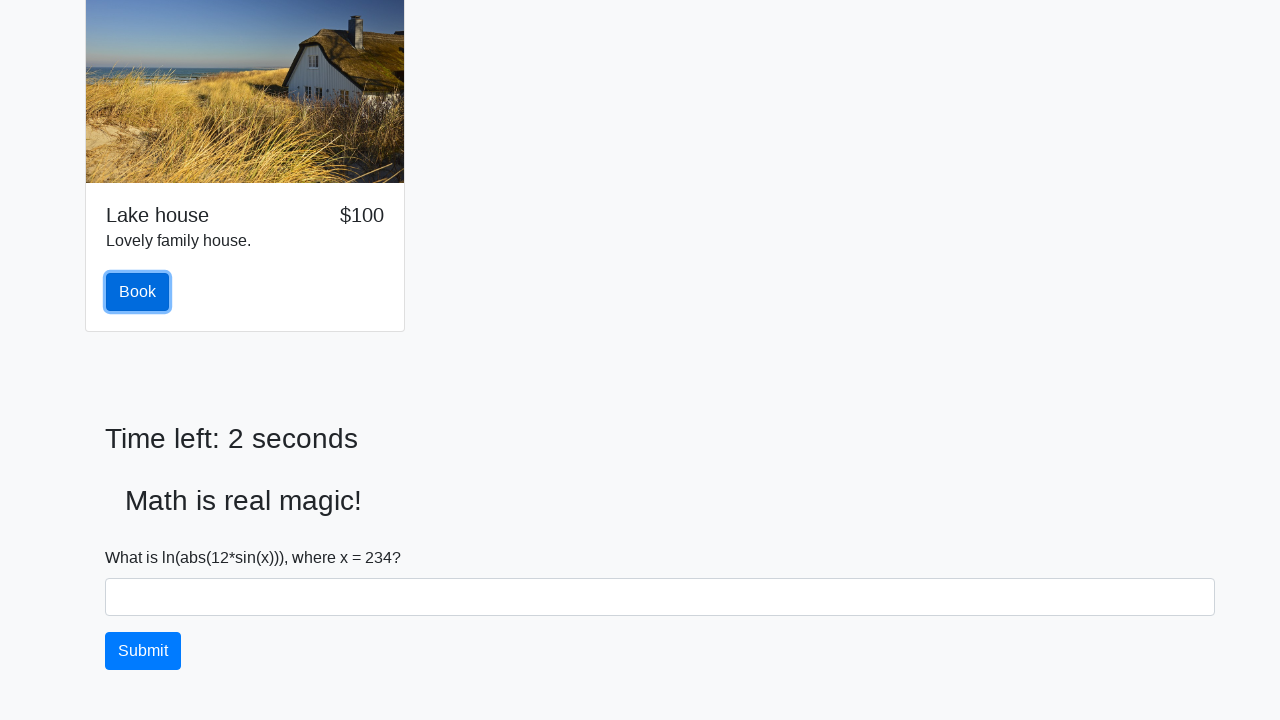

Retrieved x value: 234
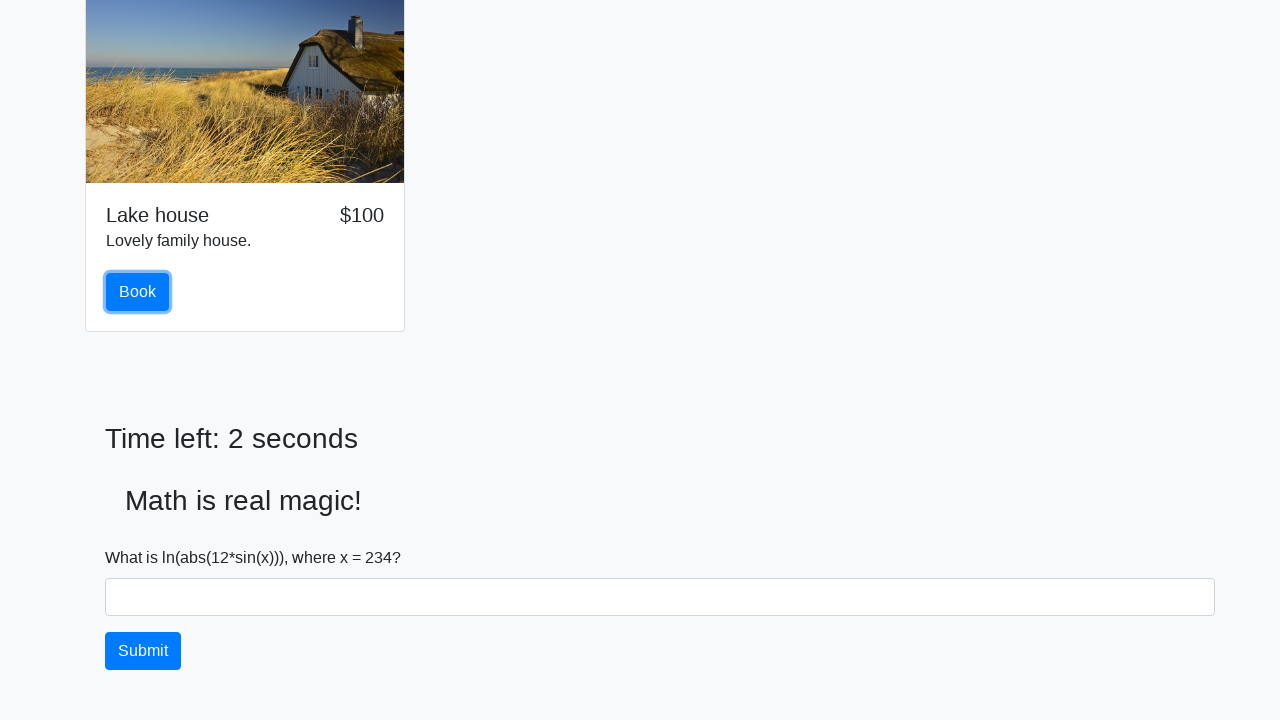

Calculated formula result: 2.483722640328166
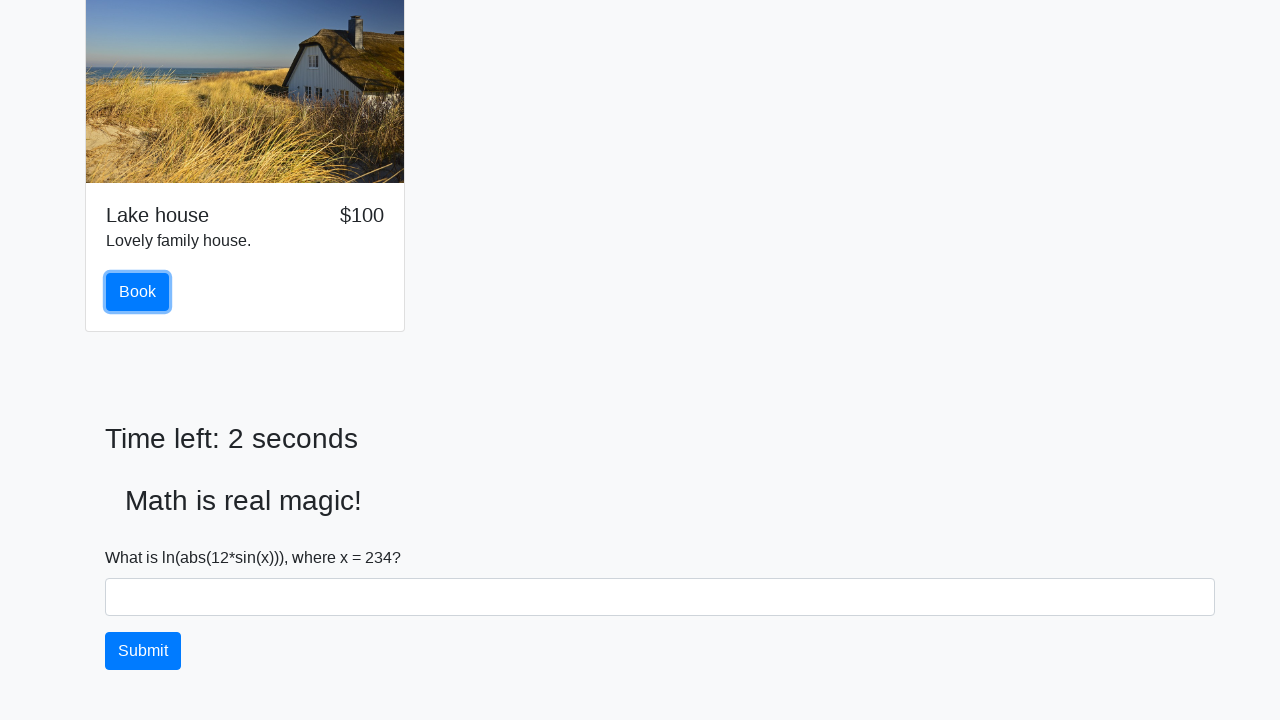

Filled answer field with calculated value: 2.483722640328166 on #answer
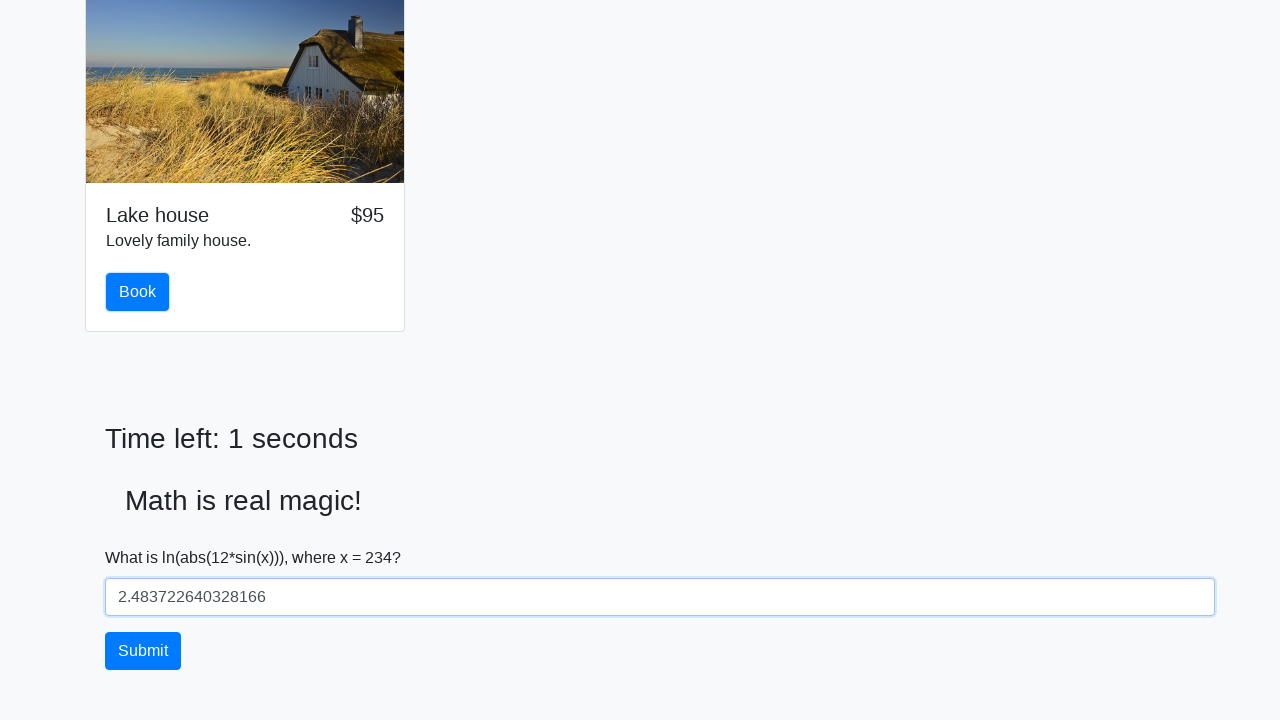

Clicked solve button at (143, 651) on #solve
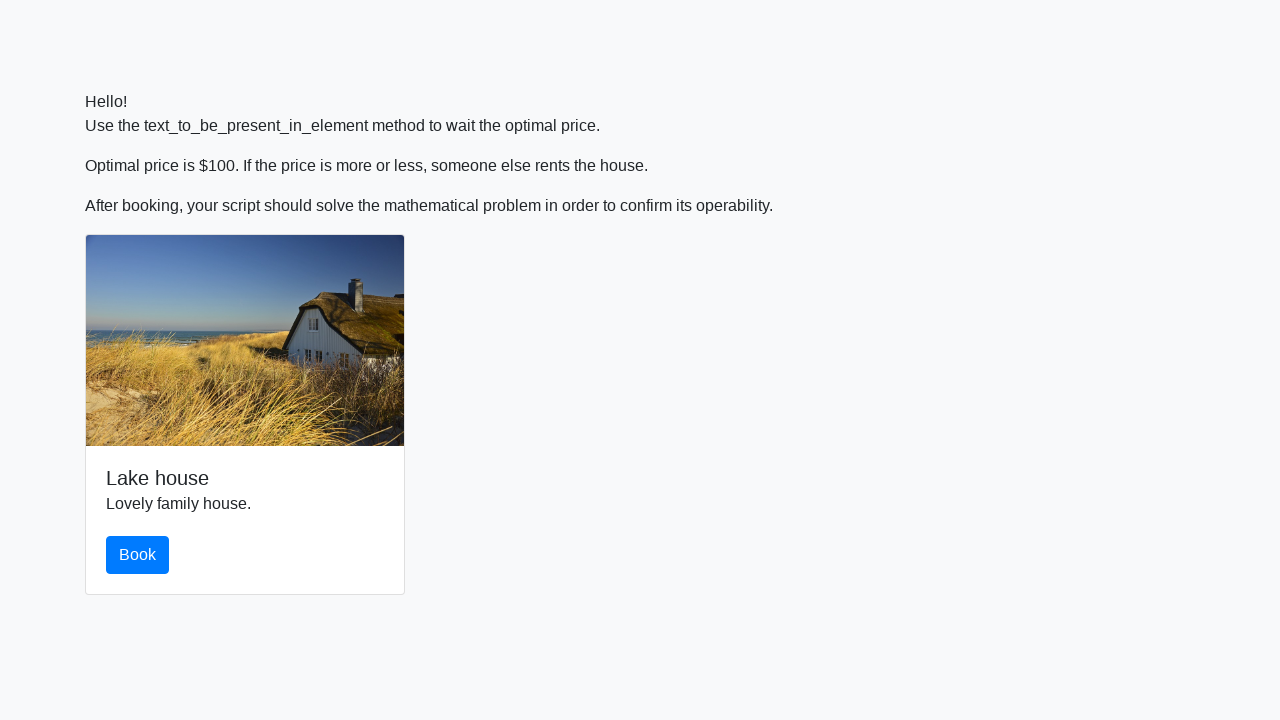

Set up dialog handler to accept alerts
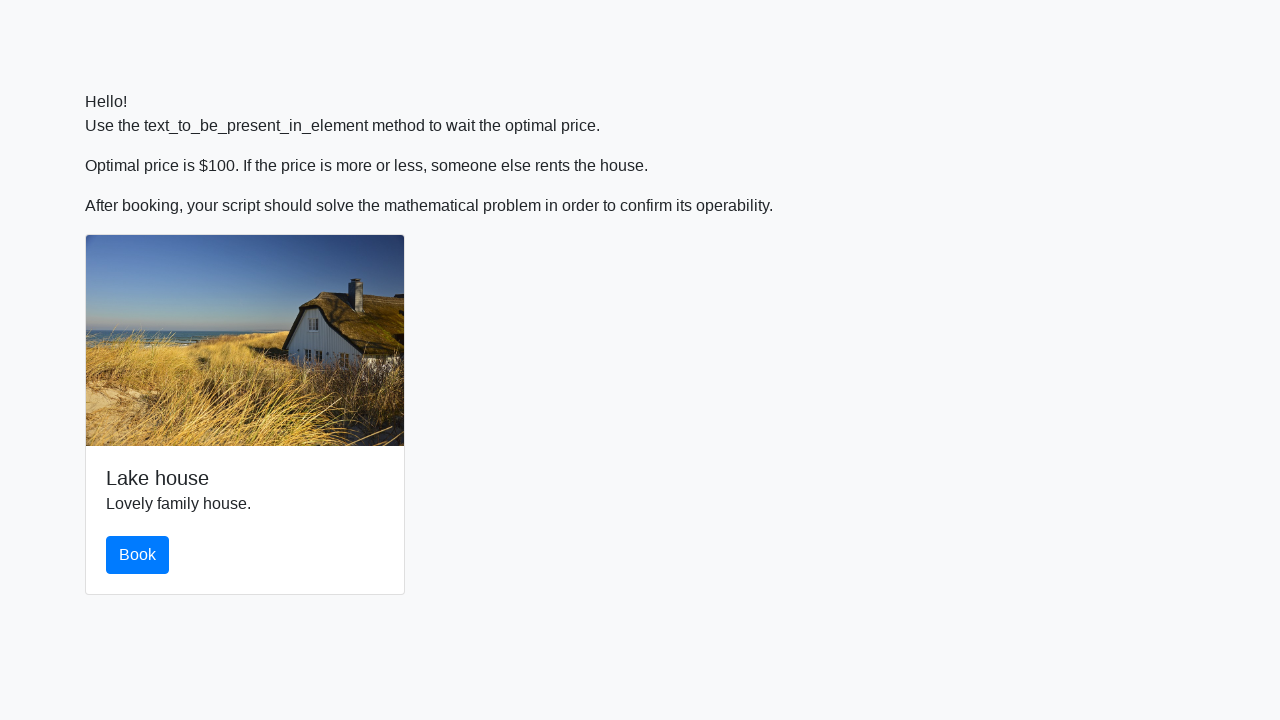

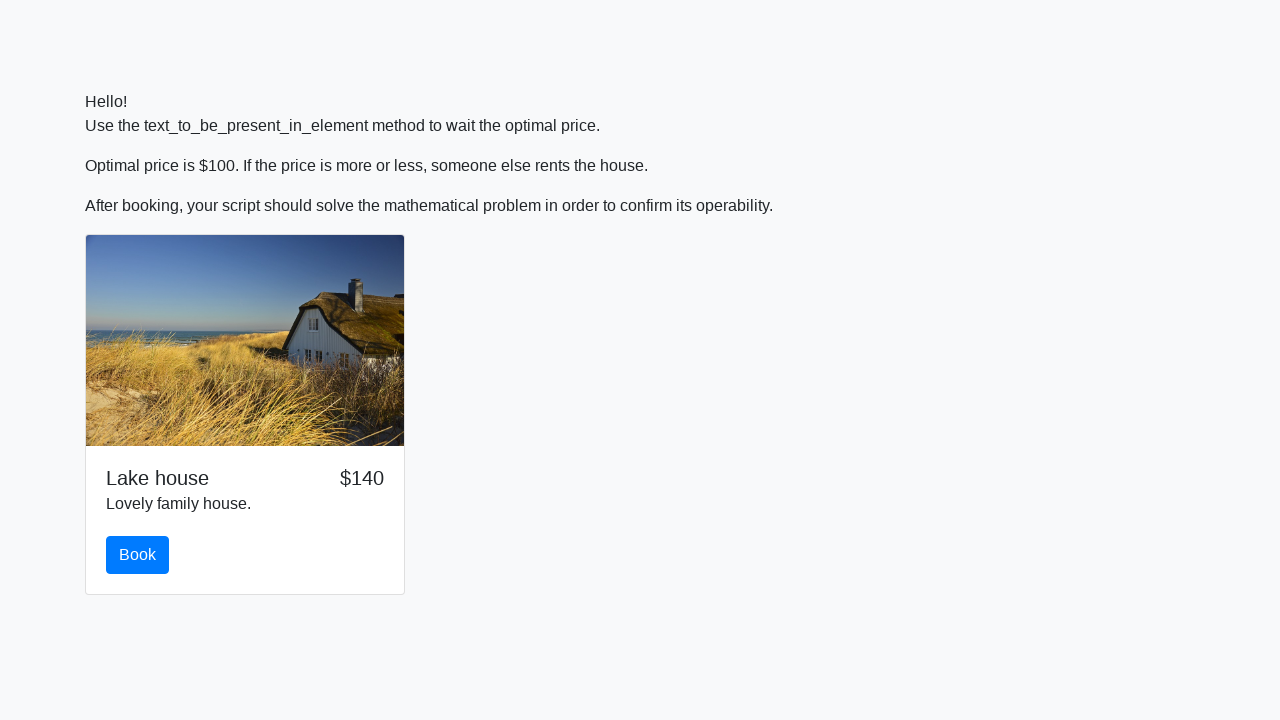